Tests clicking a confirm popup button, dismissing it, and verifying the denial message appears

Starting URL: https://kristinek.github.io/site/examples/al_and_pu

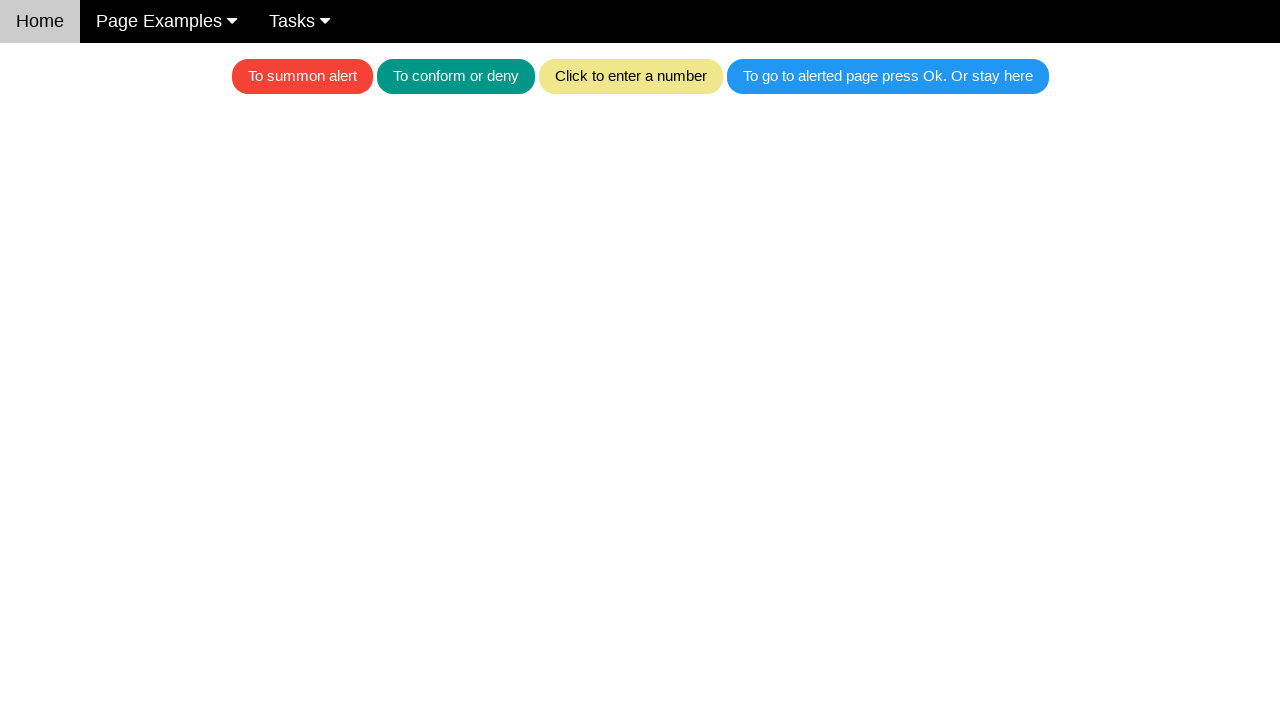

Set up dialog handler to dismiss the confirm popup
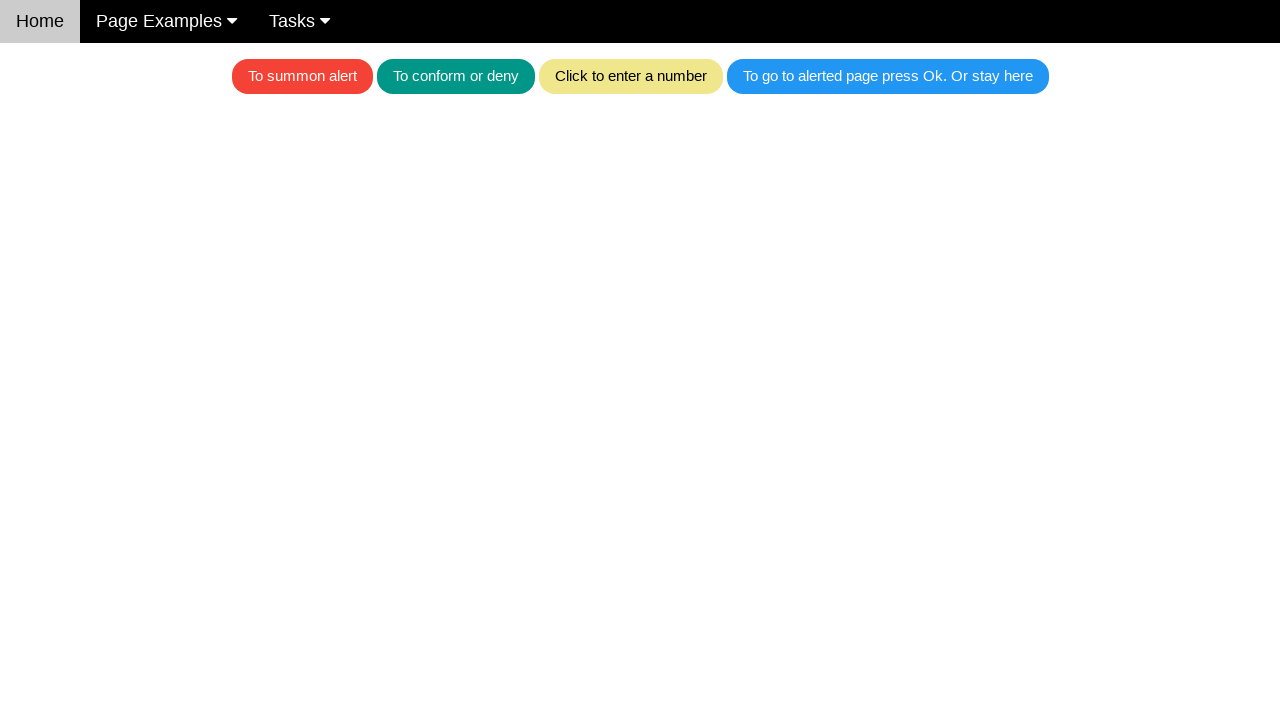

Clicked the teal button to trigger confirm popup at (456, 76) on .w3-teal
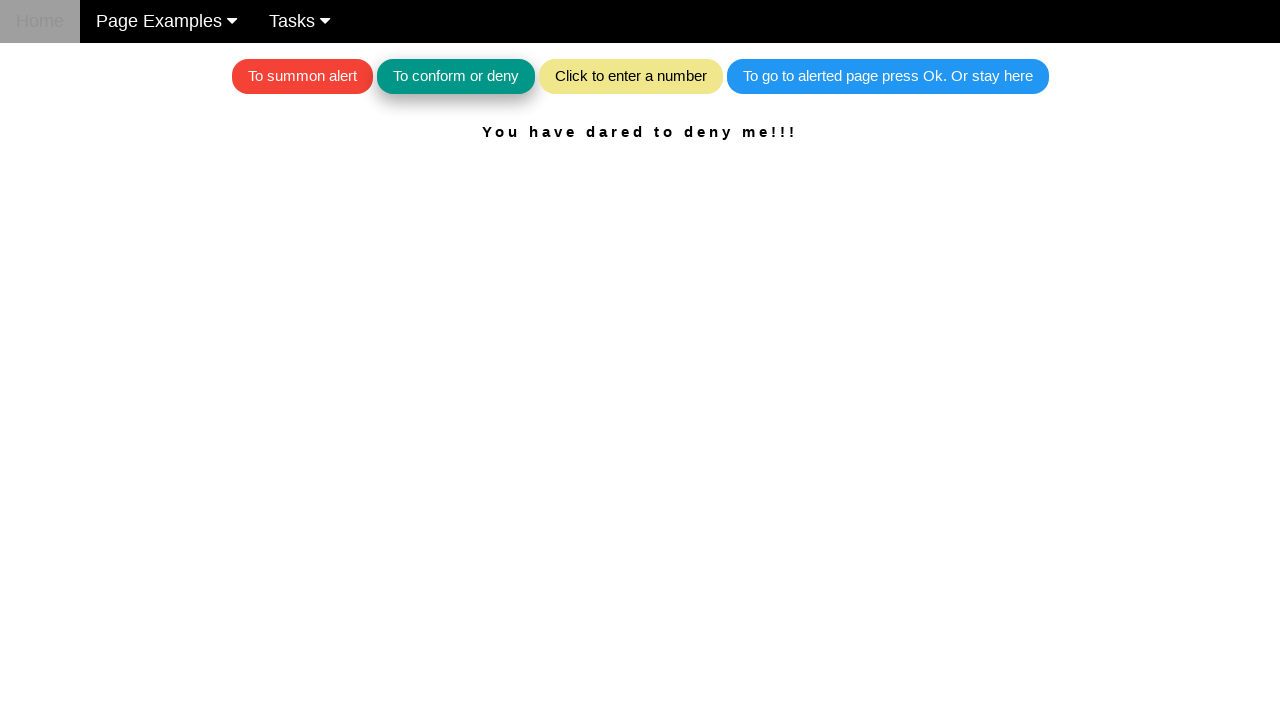

Waited for denial message to appear
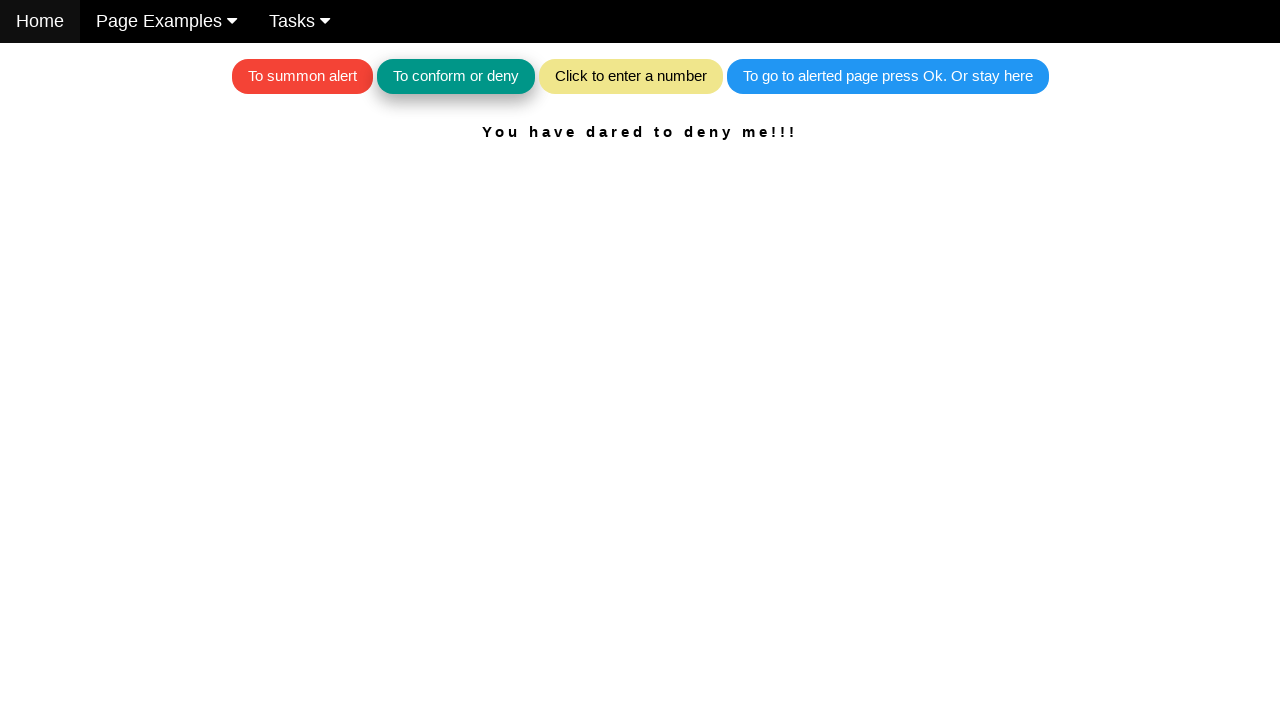

Verified denial message 'You have dared to deny me!!!' appears
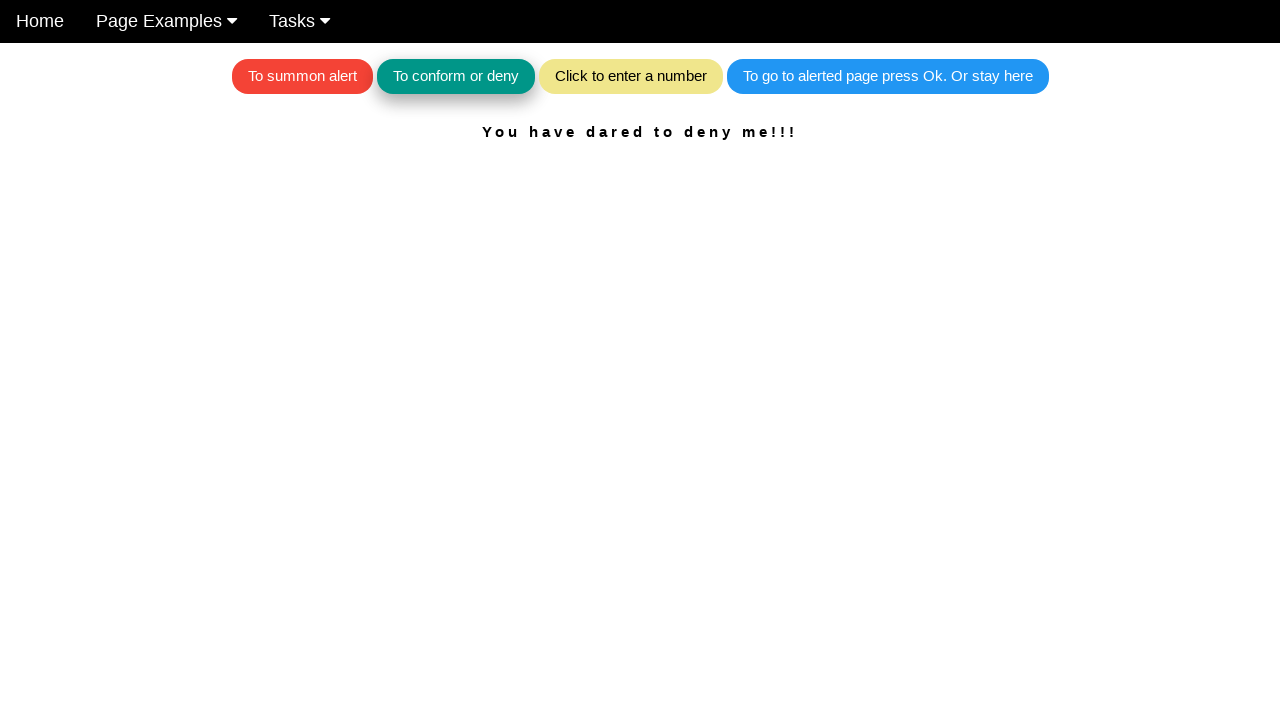

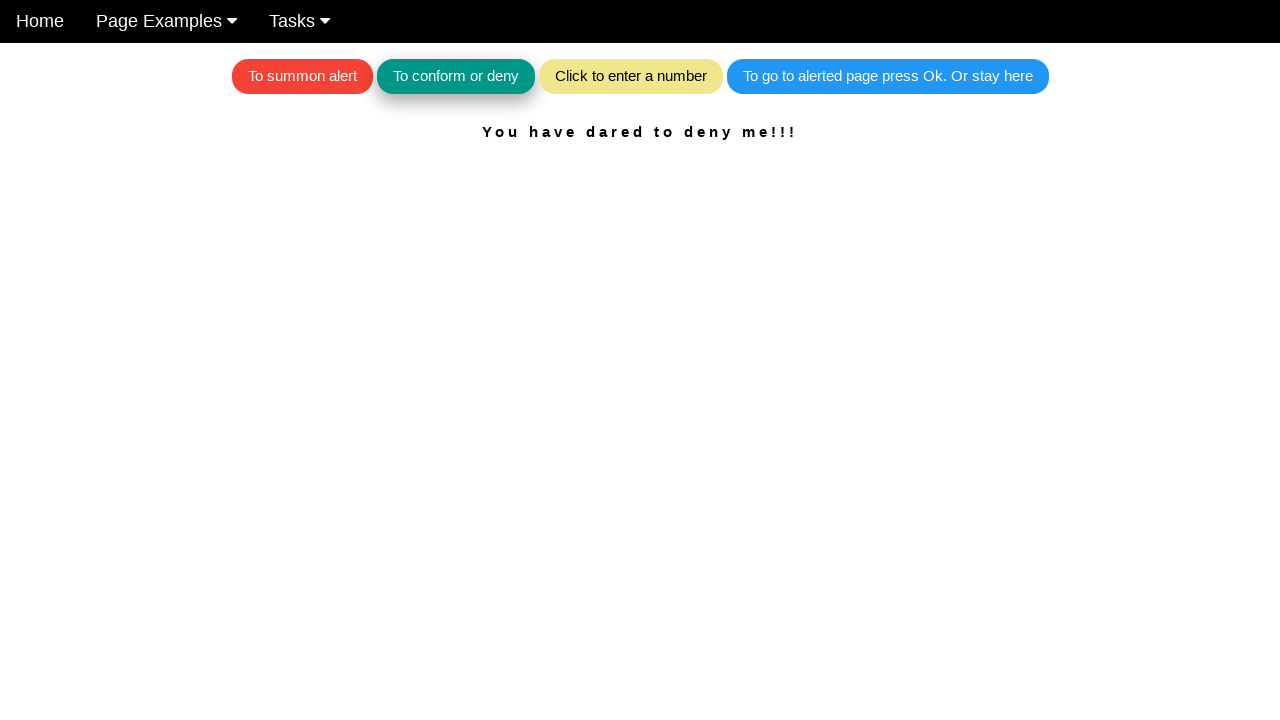